Fills out a practice form on DemoQA website including personal information, date of birth, subjects, hobbies, and address fields

Starting URL: https://demoqa.com/automation-practice-form

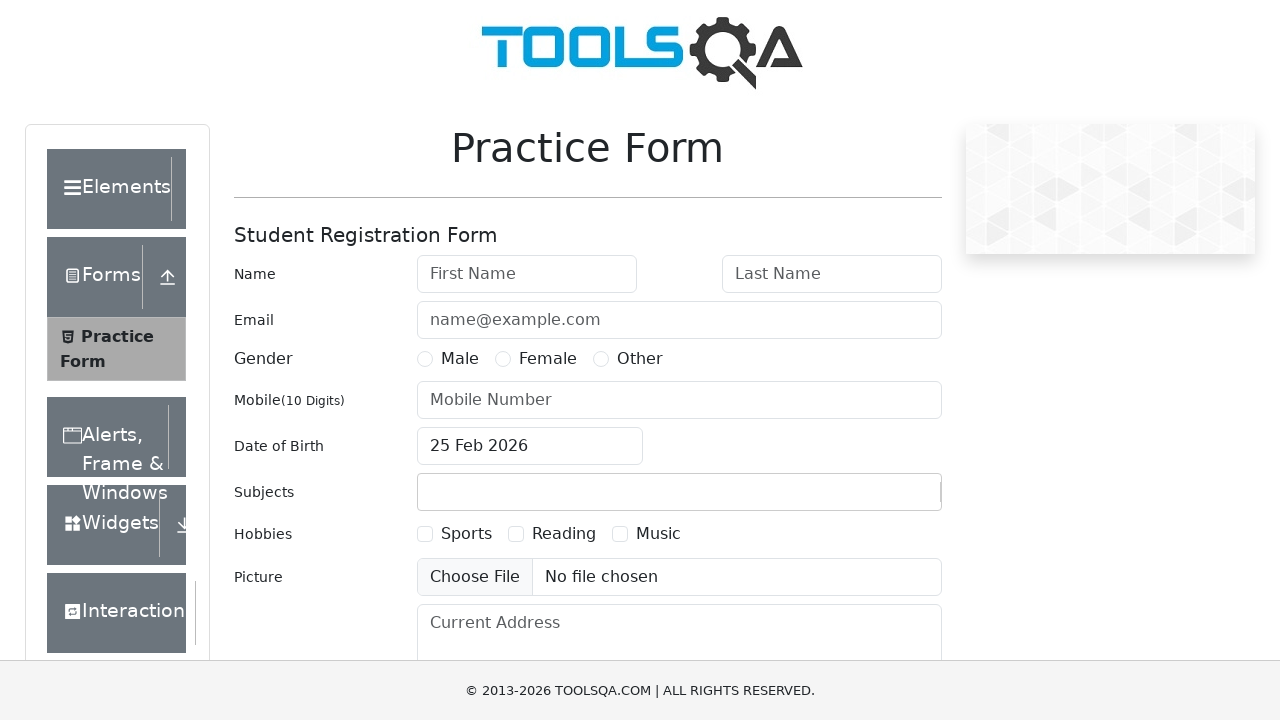

Filled first name field with 'John' on #firstName
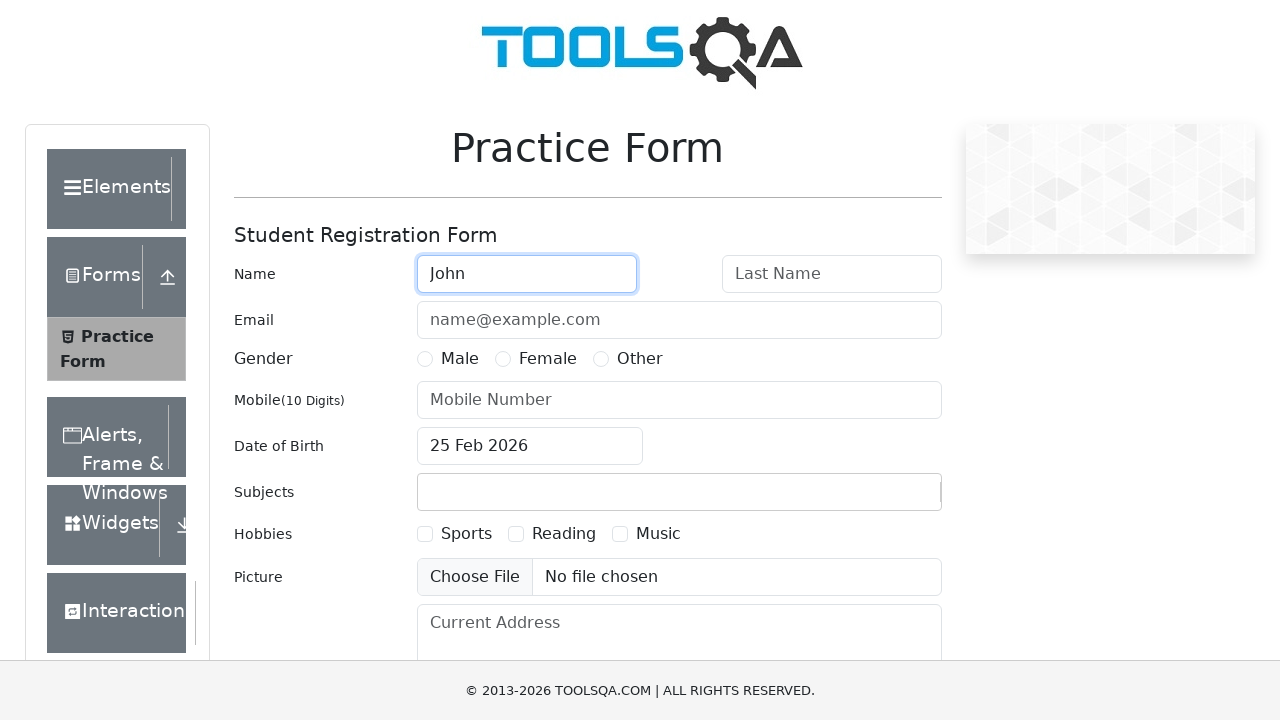

Filled last name field with 'Smith' on #lastName
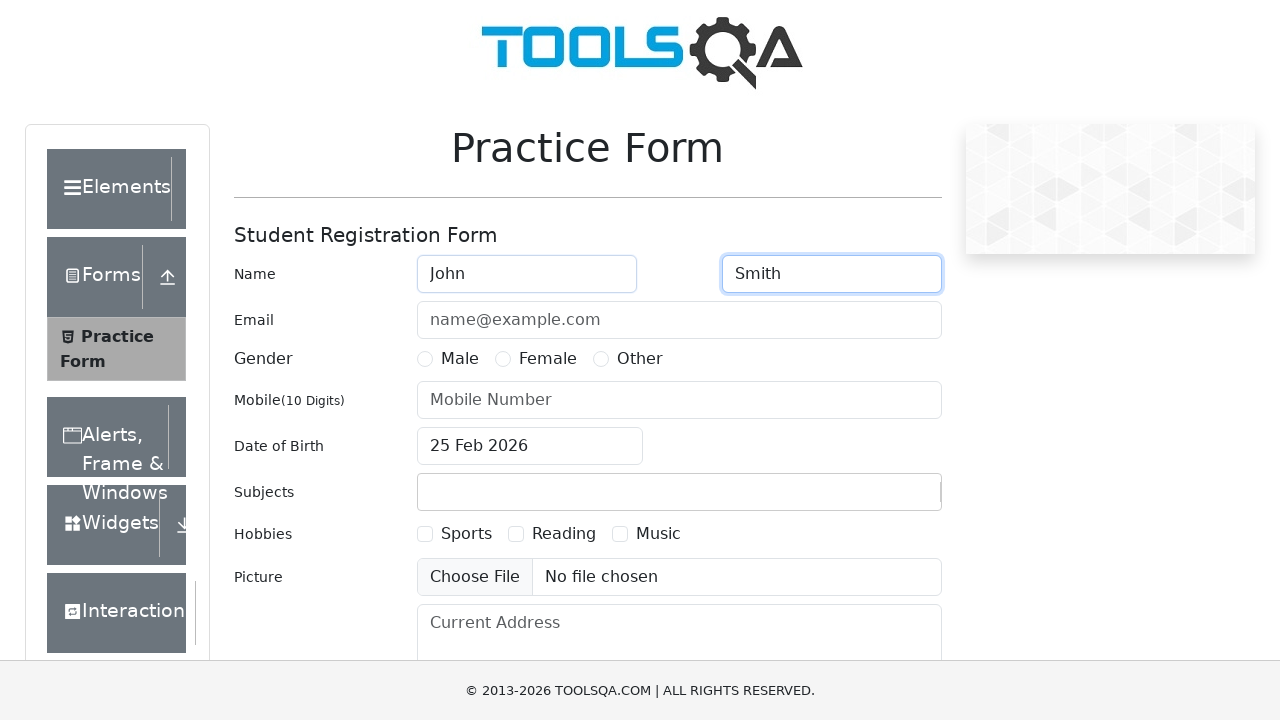

Filled email field with 'john.smith@domain.com' on #userEmail
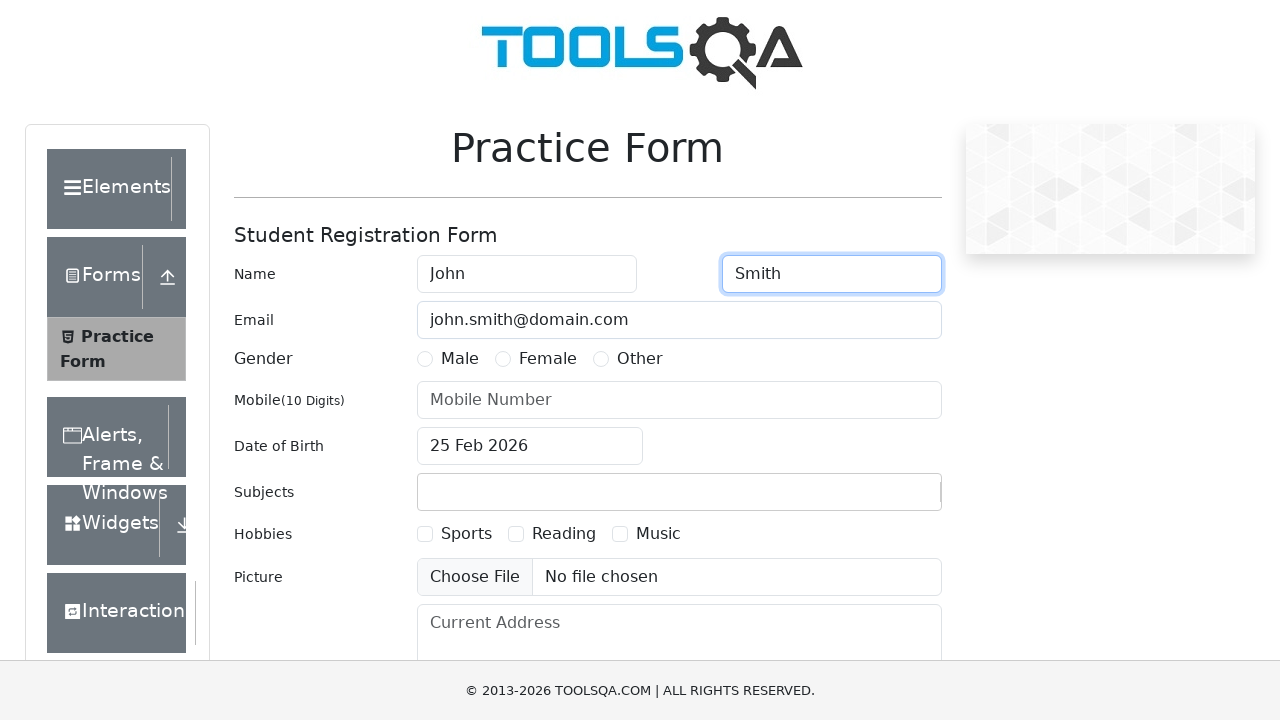

Selected 'Other' gender option at (640, 359) on label[for='gender-radio-3']
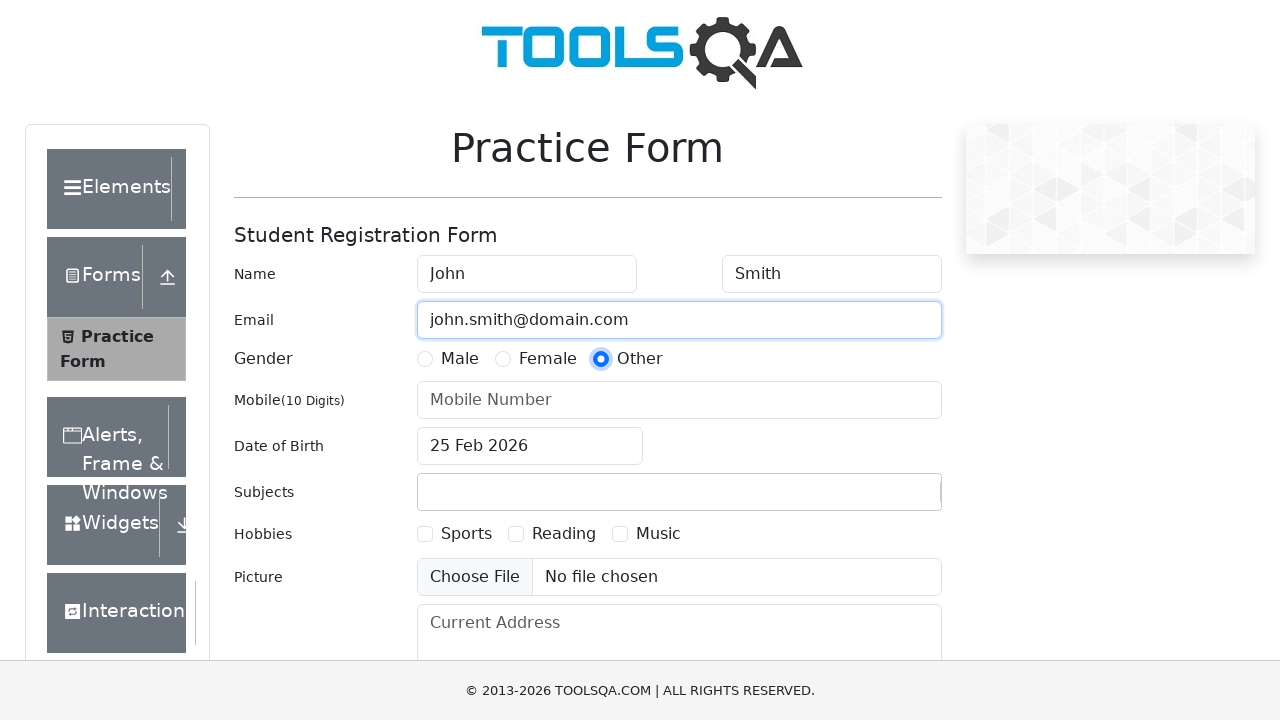

Filled phone number field with '1234567891' on #userNumber
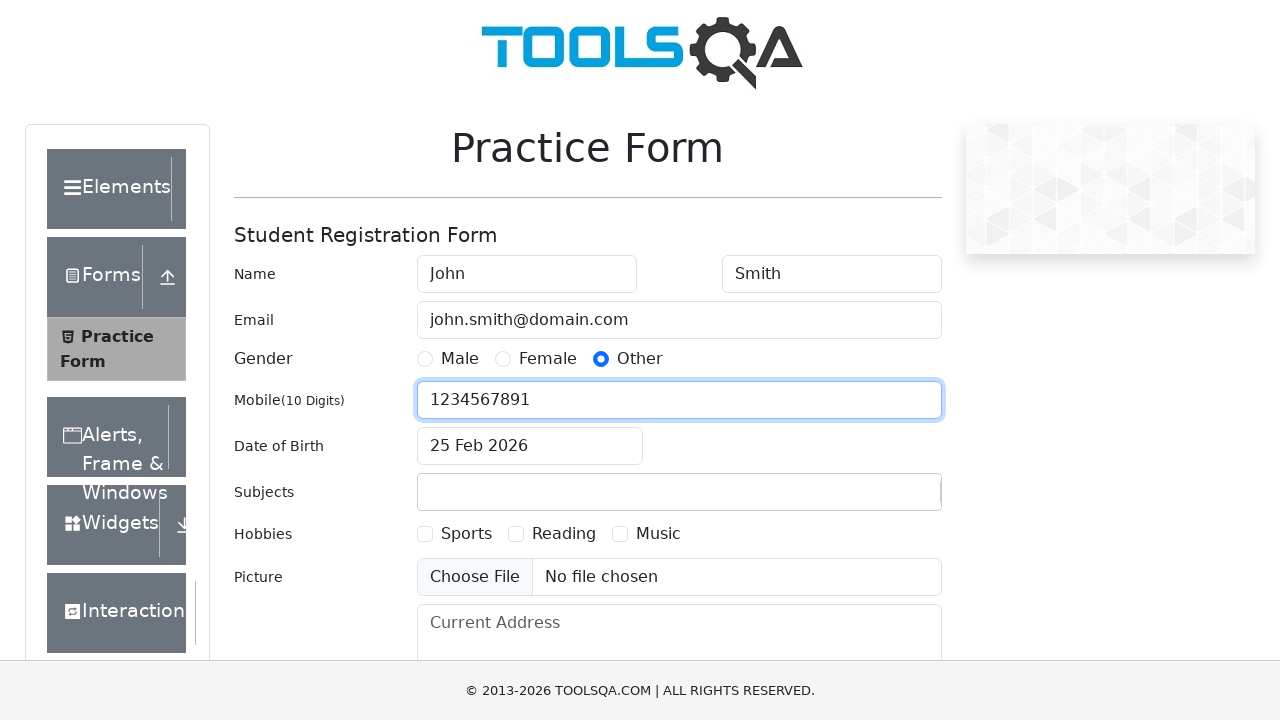

Opened date picker for date of birth at (530, 446) on #dateOfBirthInput
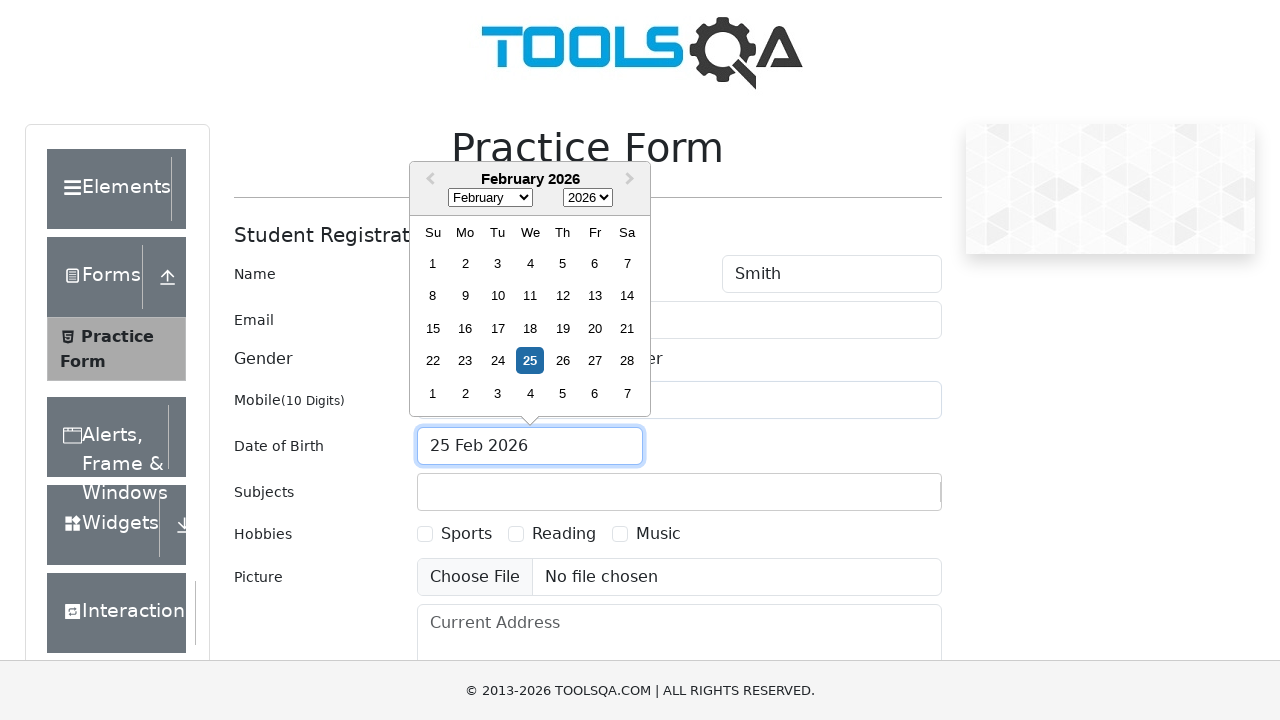

Clicked month selector in date picker at (490, 198) on .react-datepicker__month-select
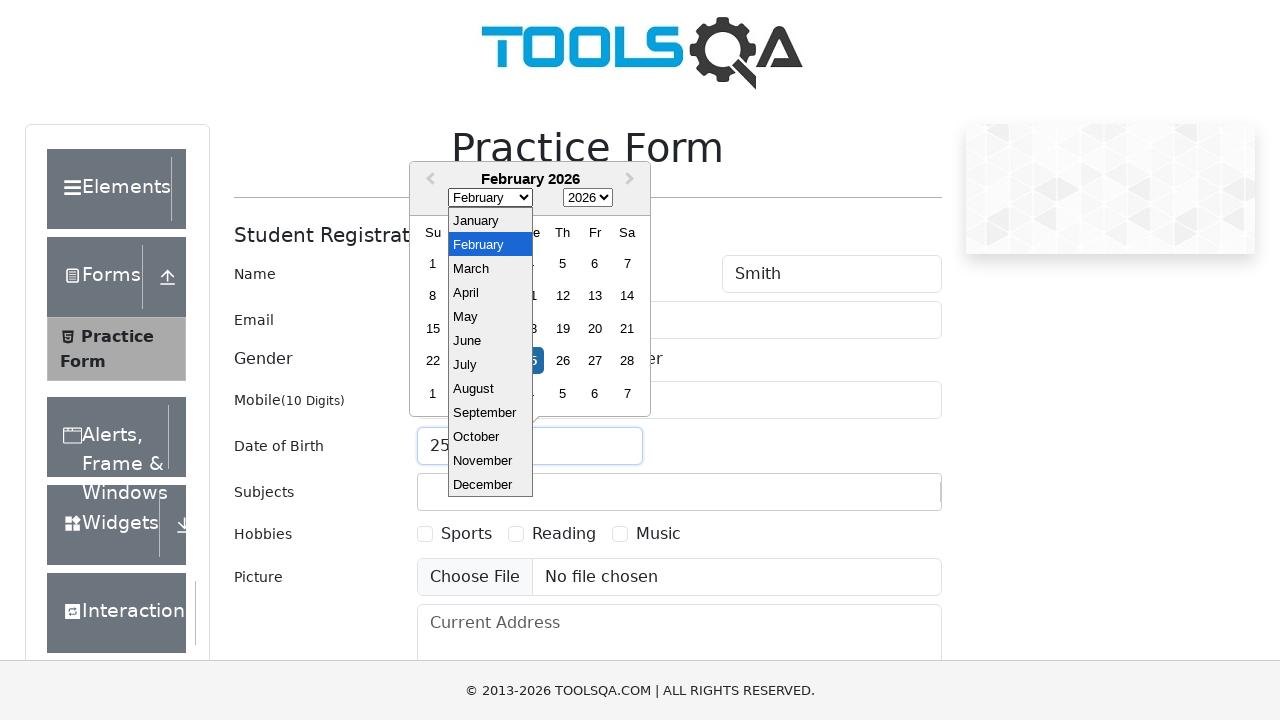

Selected birth year '2012' on .react-datepicker__year-select
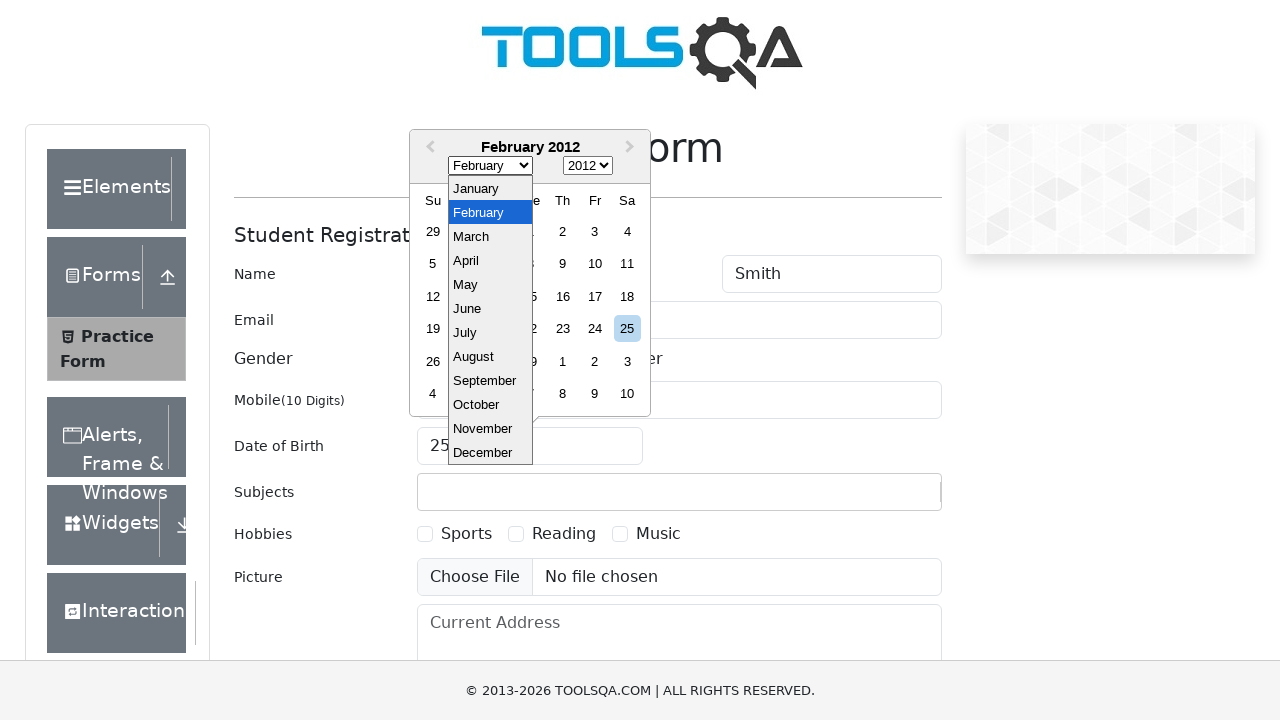

Selected birth month 'August' (month 7) on .react-datepicker__month-select
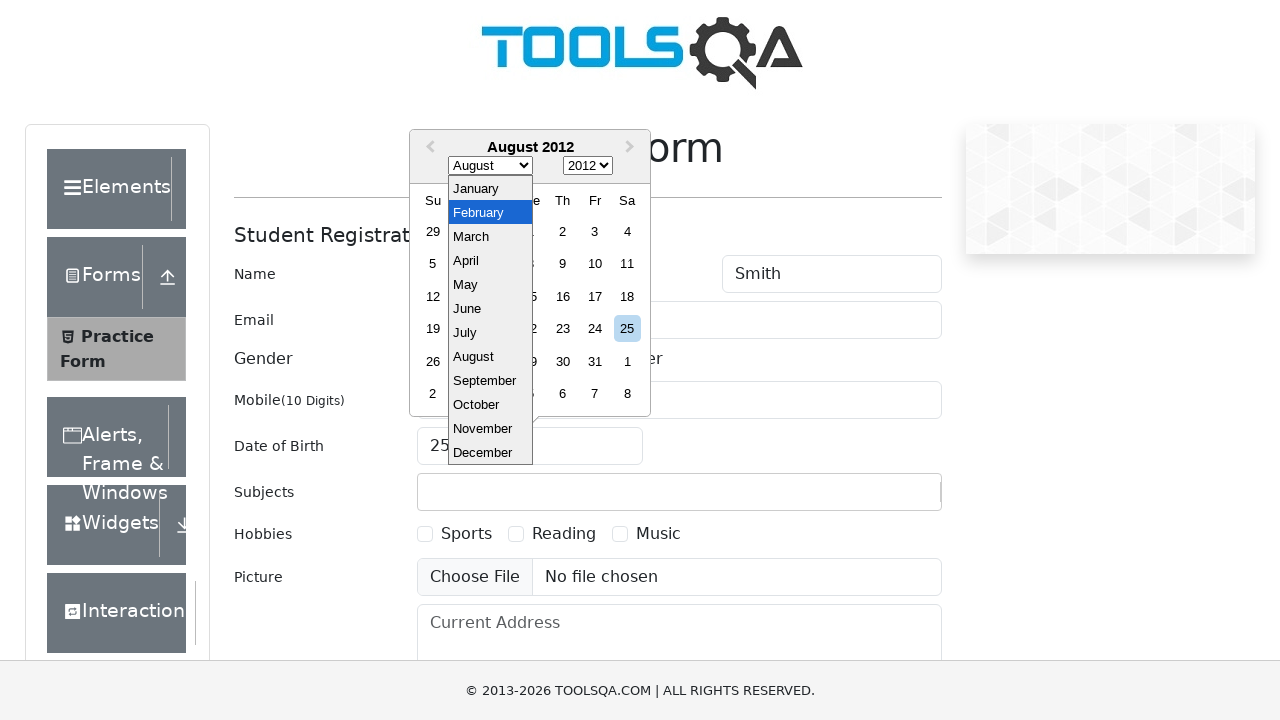

Selected birth day '15th' at (530, 296) on .react-datepicker__day--015:not(.react-datepicker__day--outside-month)
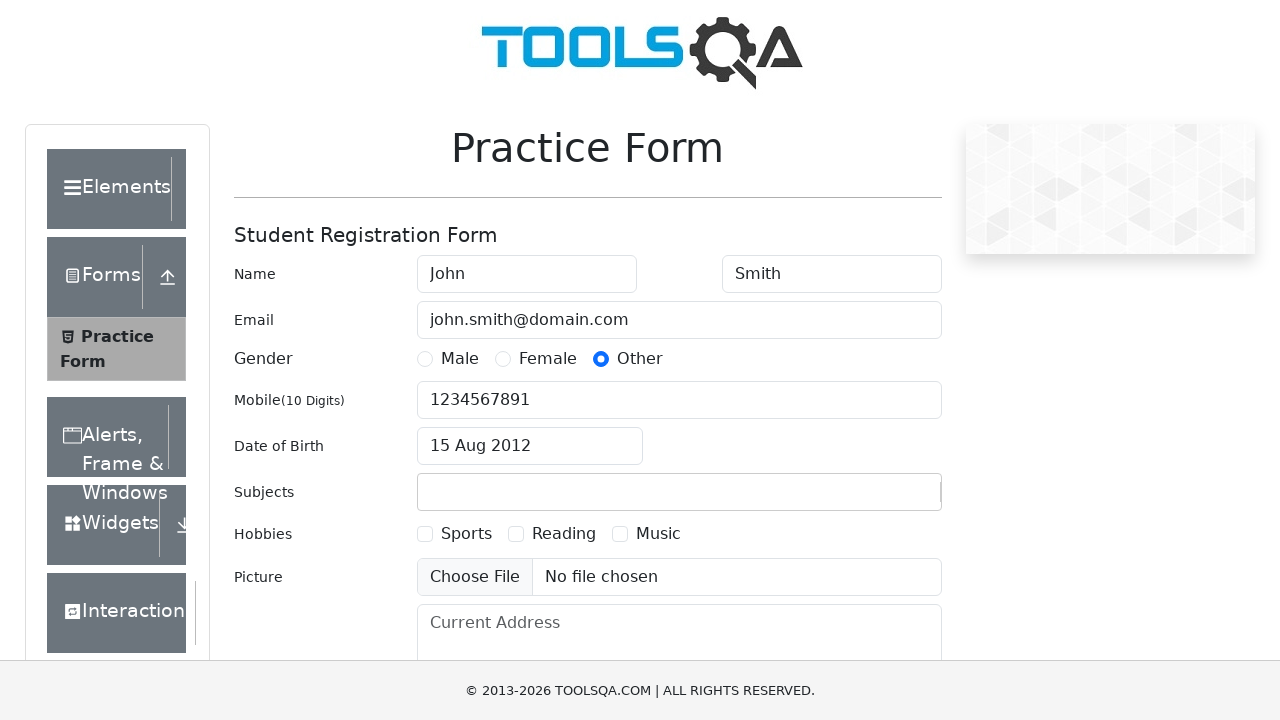

Filled subjects input field with 'Com' on #subjectsInput
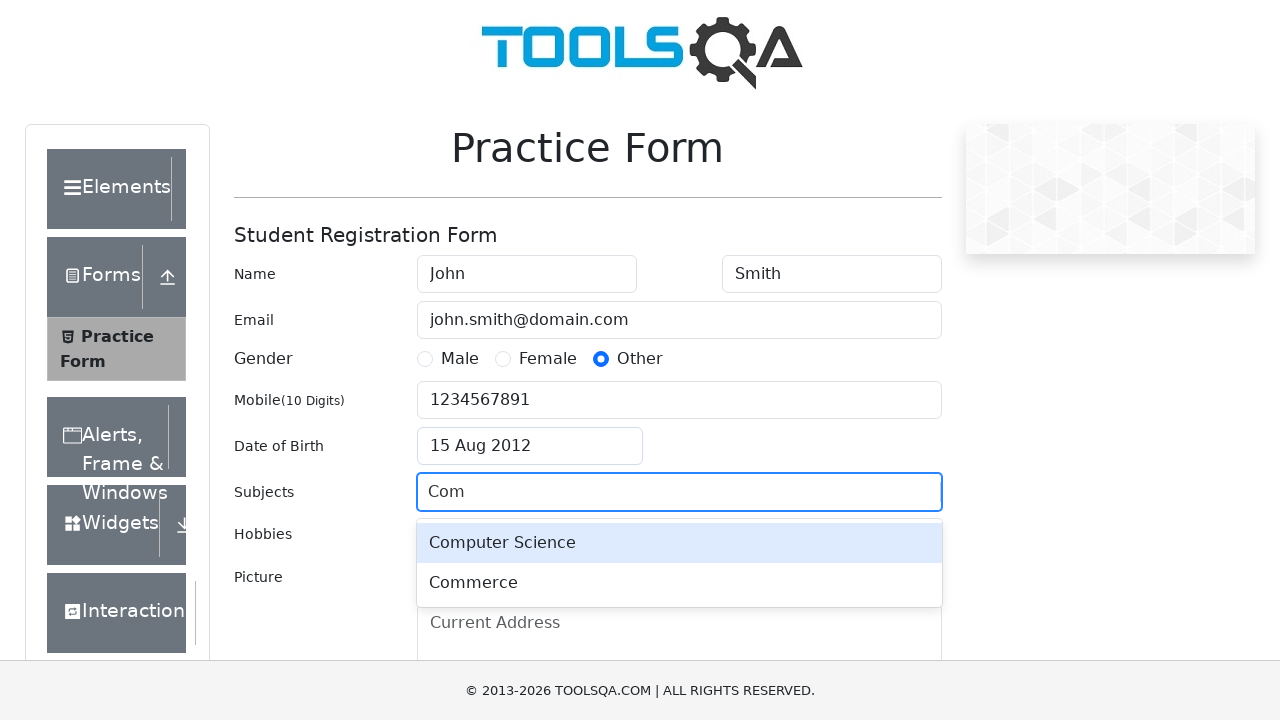

Pressed Enter to confirm subject selection on #subjectsInput
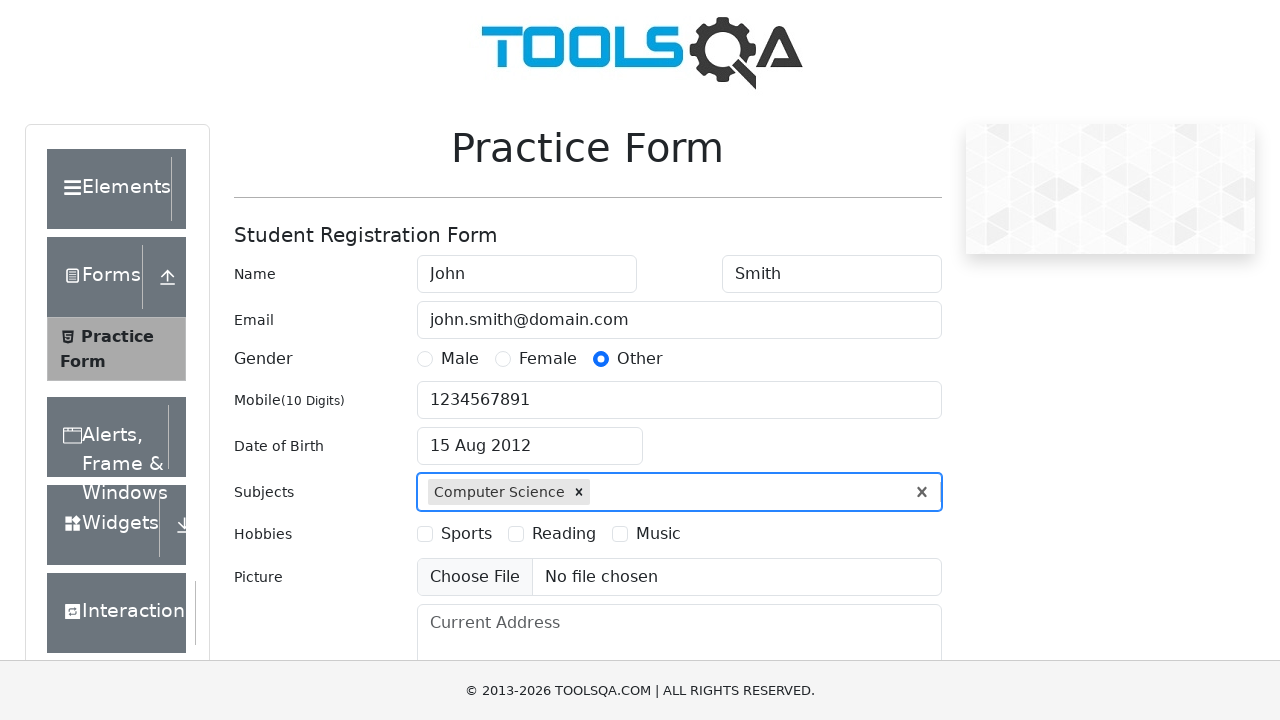

Selected hobbies checkbox option 2 at (564, 534) on label[for='hobbies-checkbox-2']
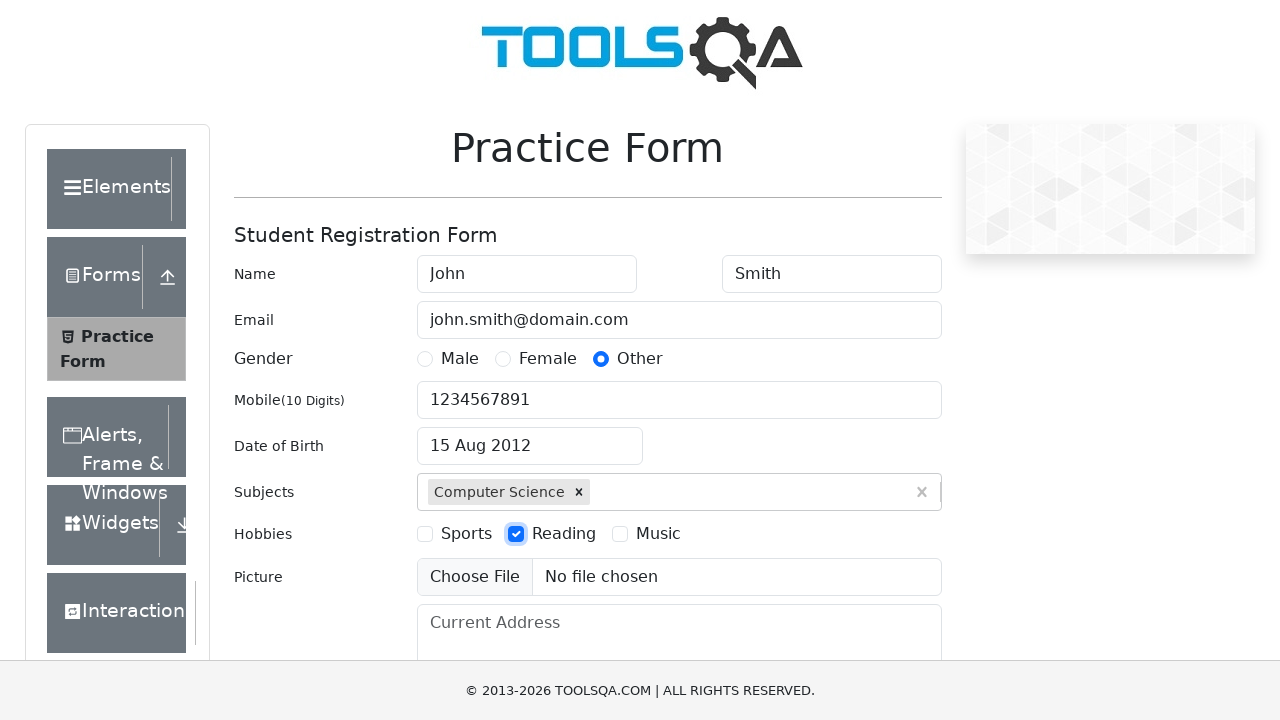

Filled current address field with 'somewhere 15/58' on #currentAddress
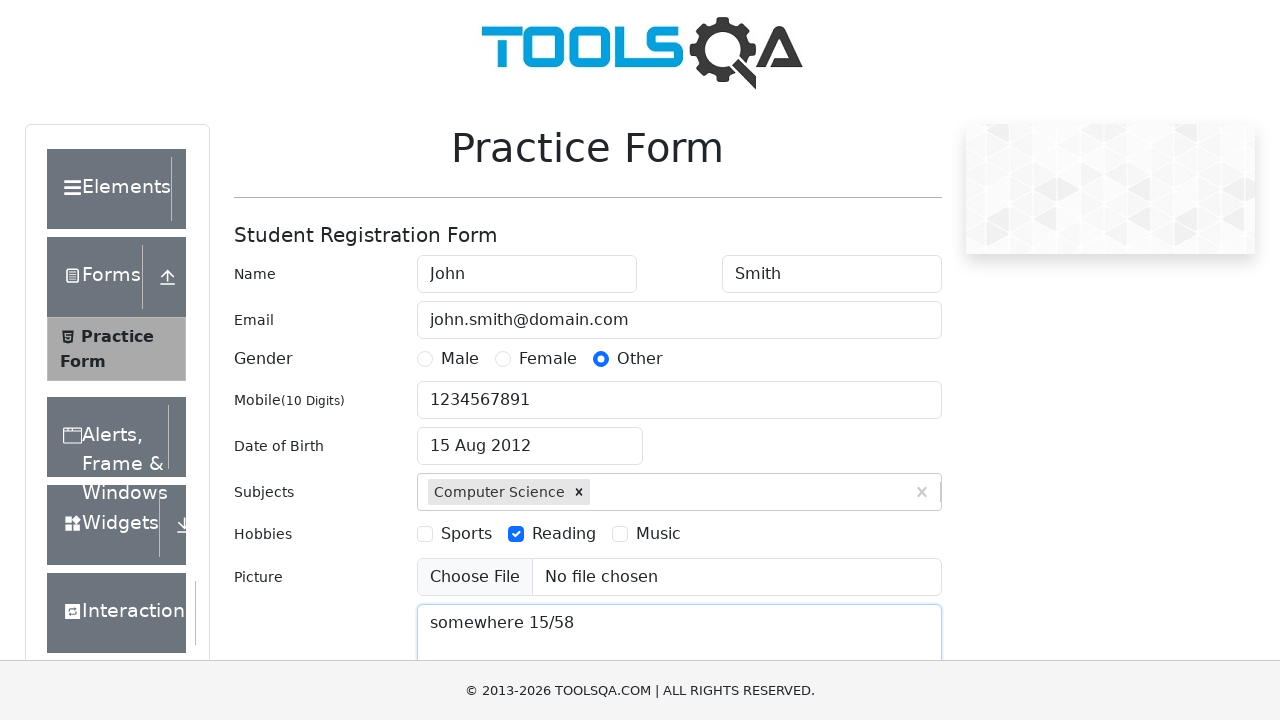

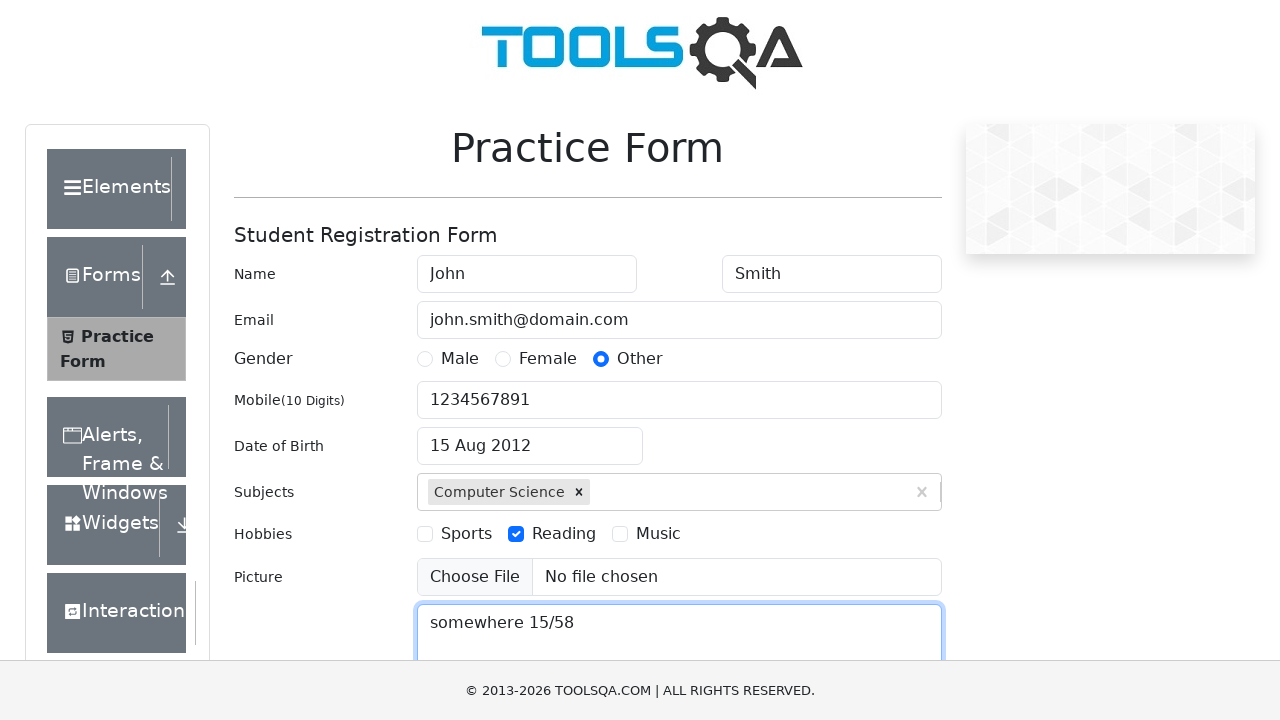